Tests the Python.org website search functionality by searching for "pycon" and verifying results are found.

Starting URL: http://www.python.org

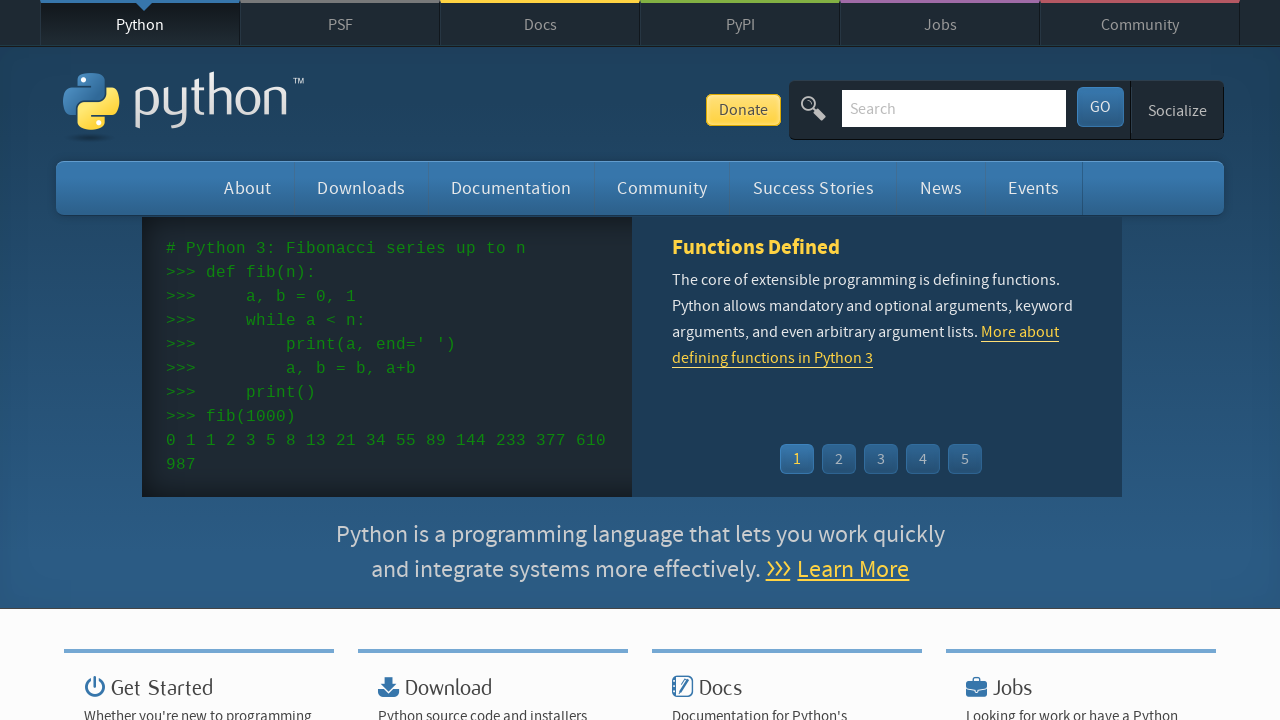

Verified 'Python' is in page title
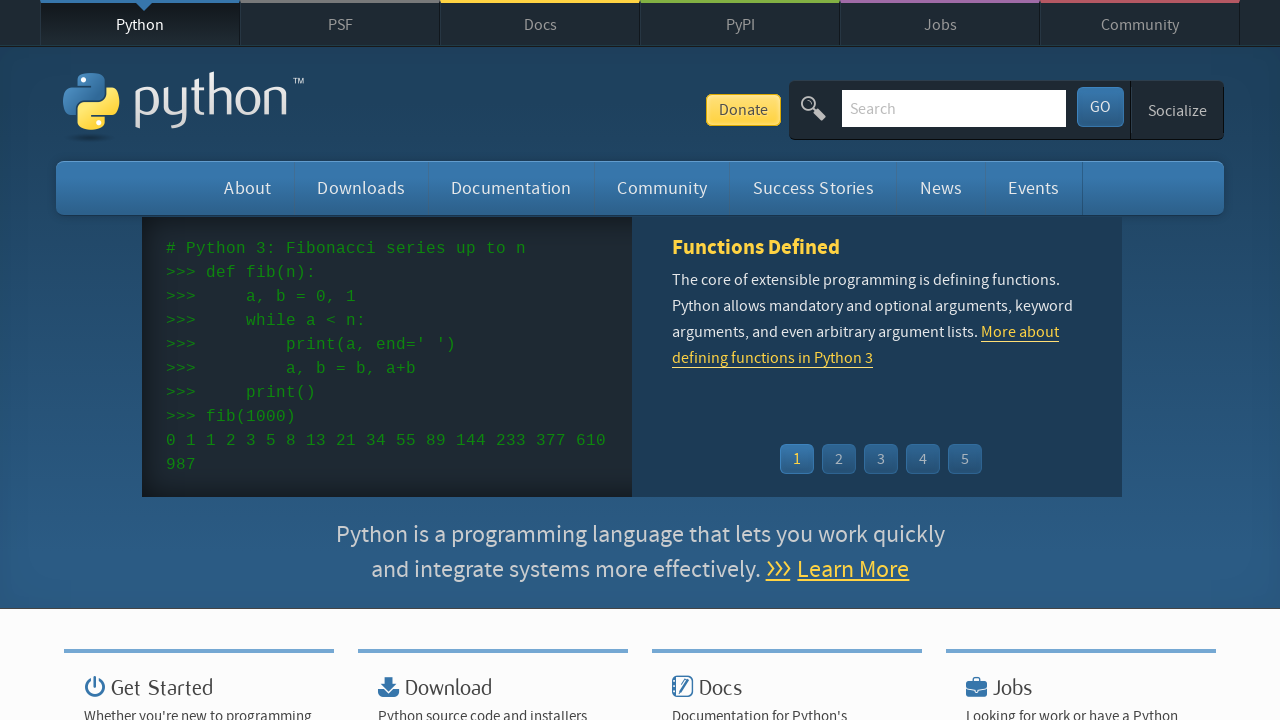

Filled search box with 'pycon' on input[name='q']
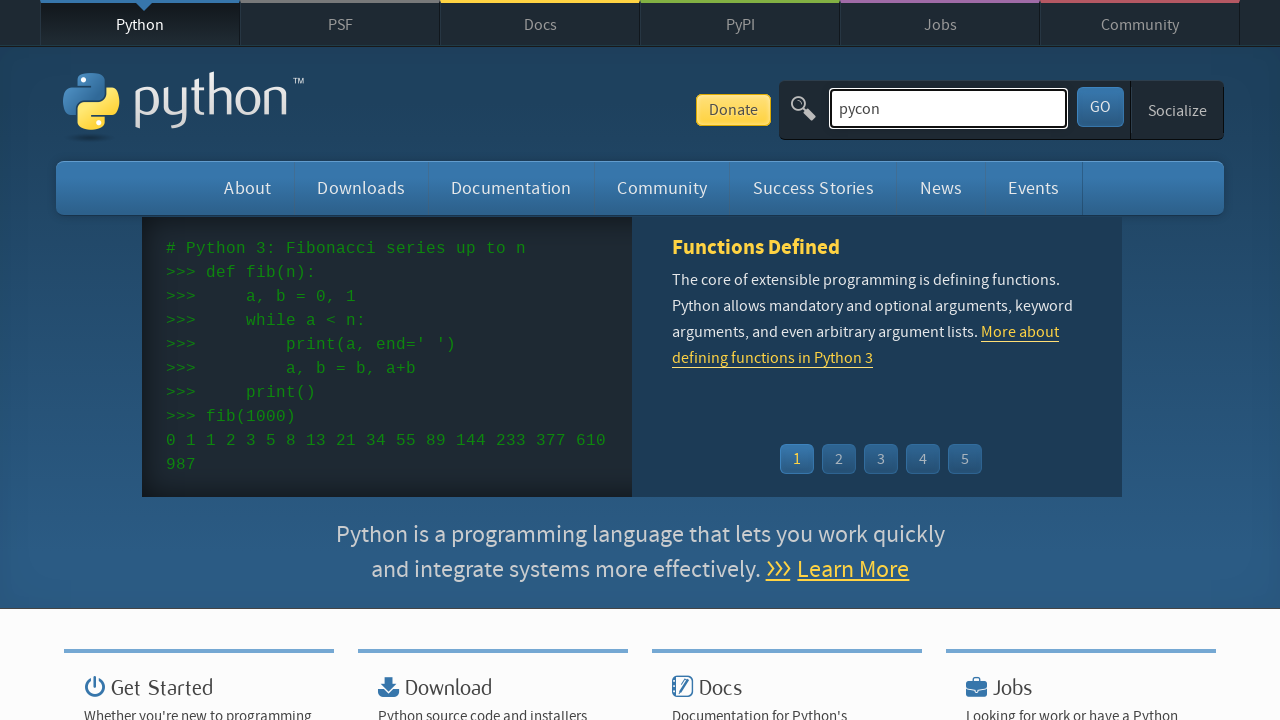

Pressed Enter to submit search for 'pycon' on input[name='q']
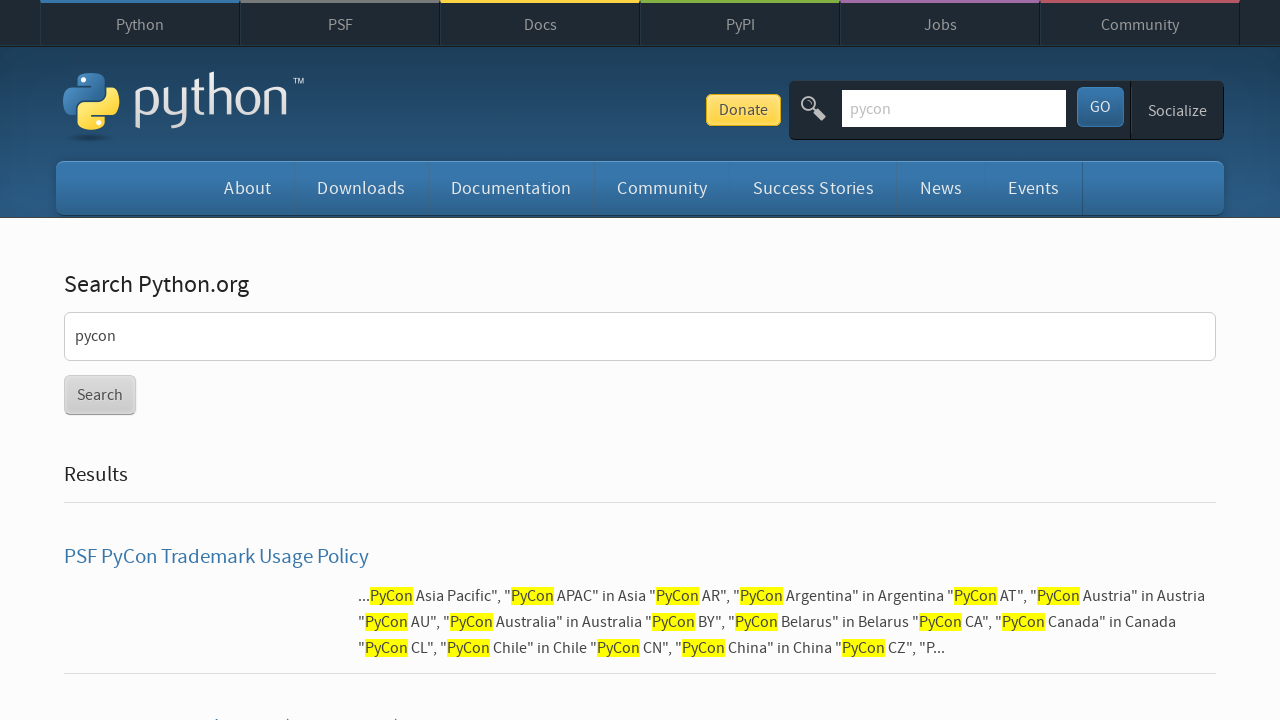

Waited for page to reach networkidle state
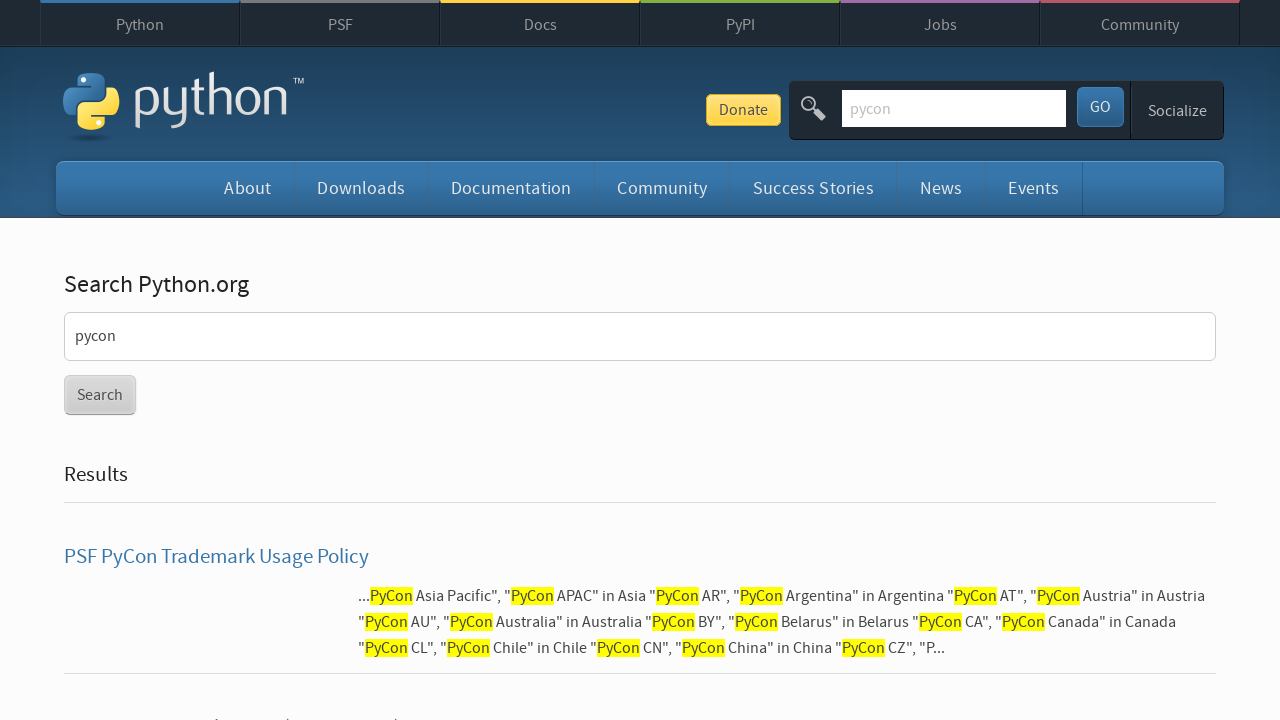

Verified search results were found (no 'No results found' message)
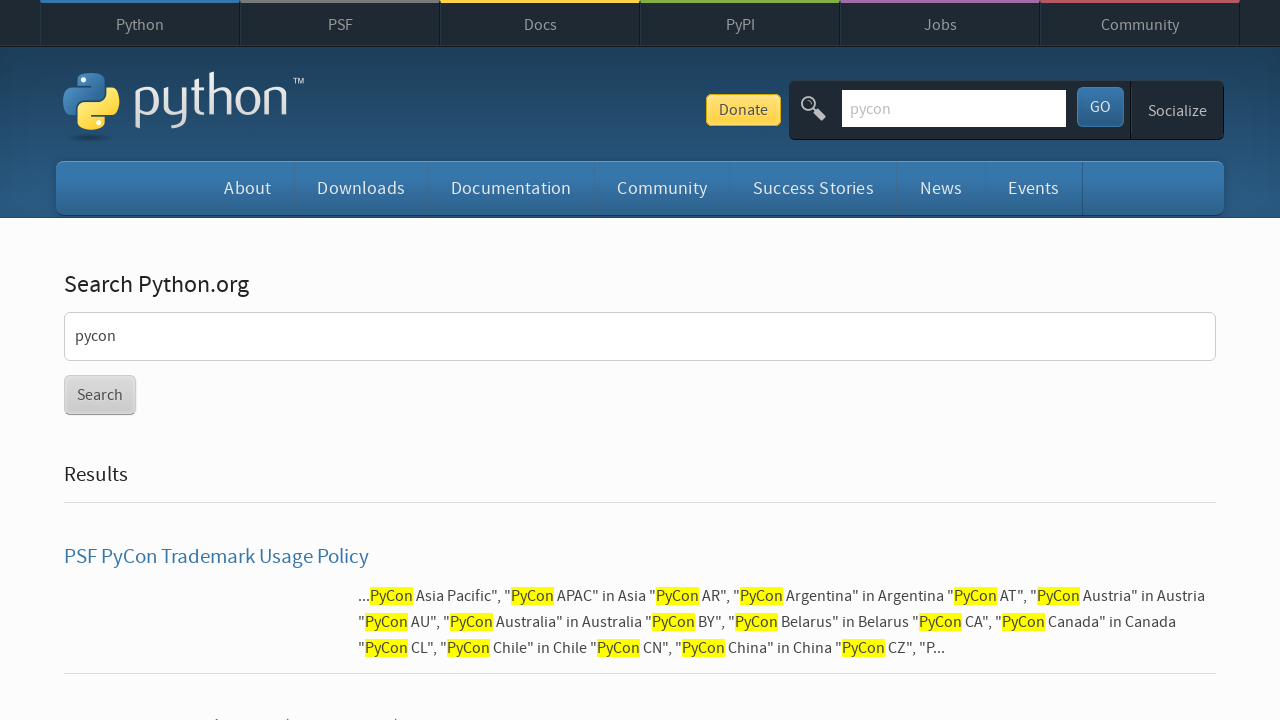

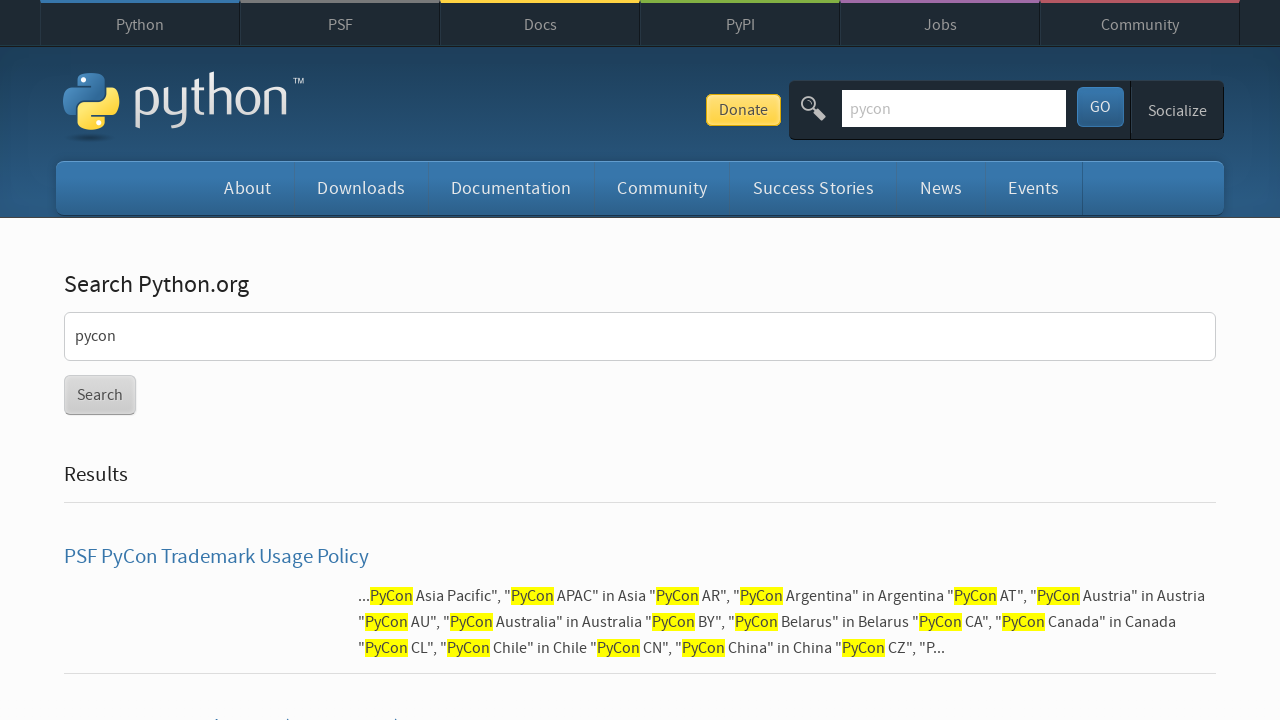